Tests an e-commerce checkout flow by adding multiple vegetable products to the cart, proceeding to checkout, applying a promo code, and placing an order.

Starting URL: https://rahulshettyacademy.com/seleniumPractise/#

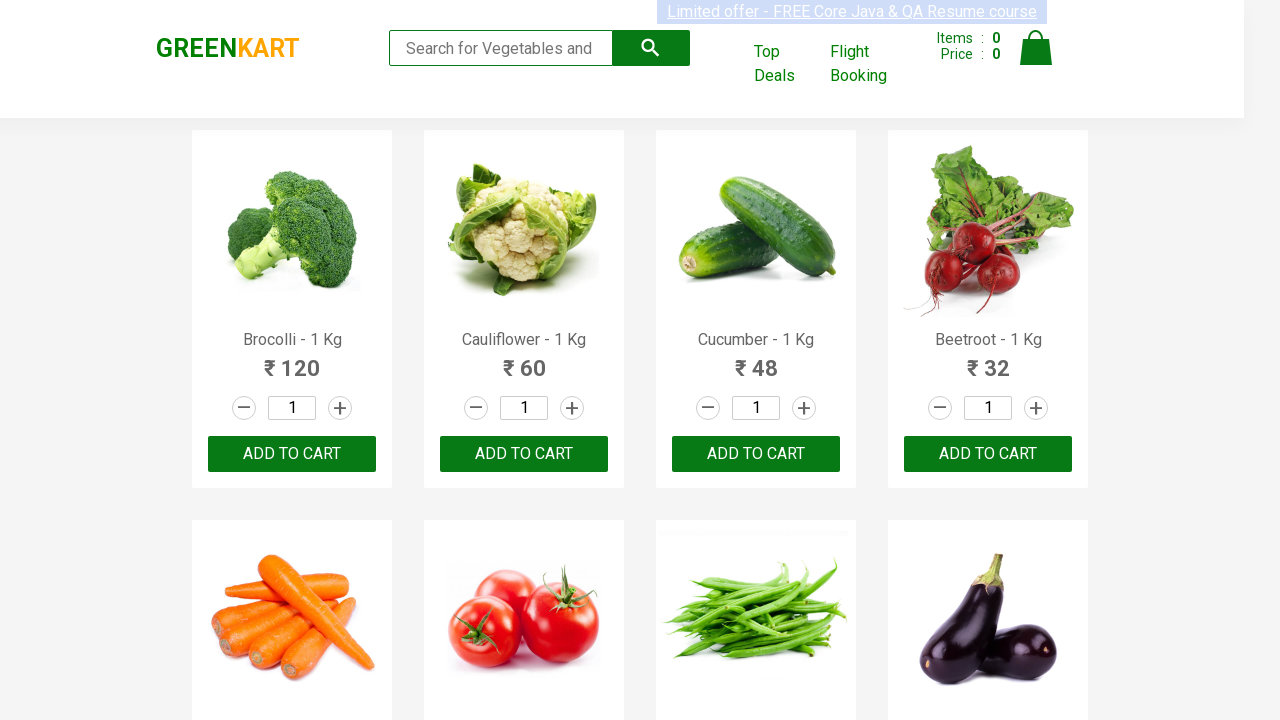

Clicked 'Add to Cart' button for Cucumber at (756, 454) on //h4[contains(text(), 'Cucumber')]/parent::div/div[@class='product-action']/butt
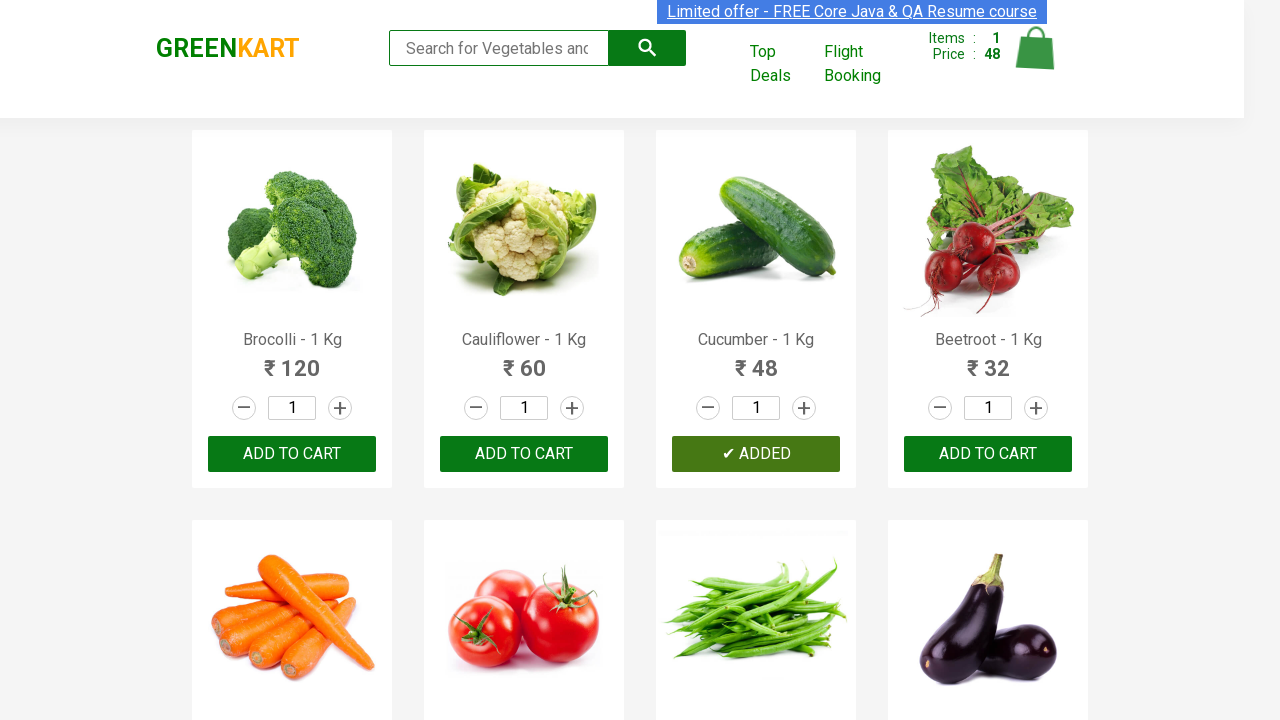

Clicked 'Add to Cart' button for Carrot at (292, 360) on //h4[contains(text(), 'Carrot')]/parent::div/div[@class='product-action']/button
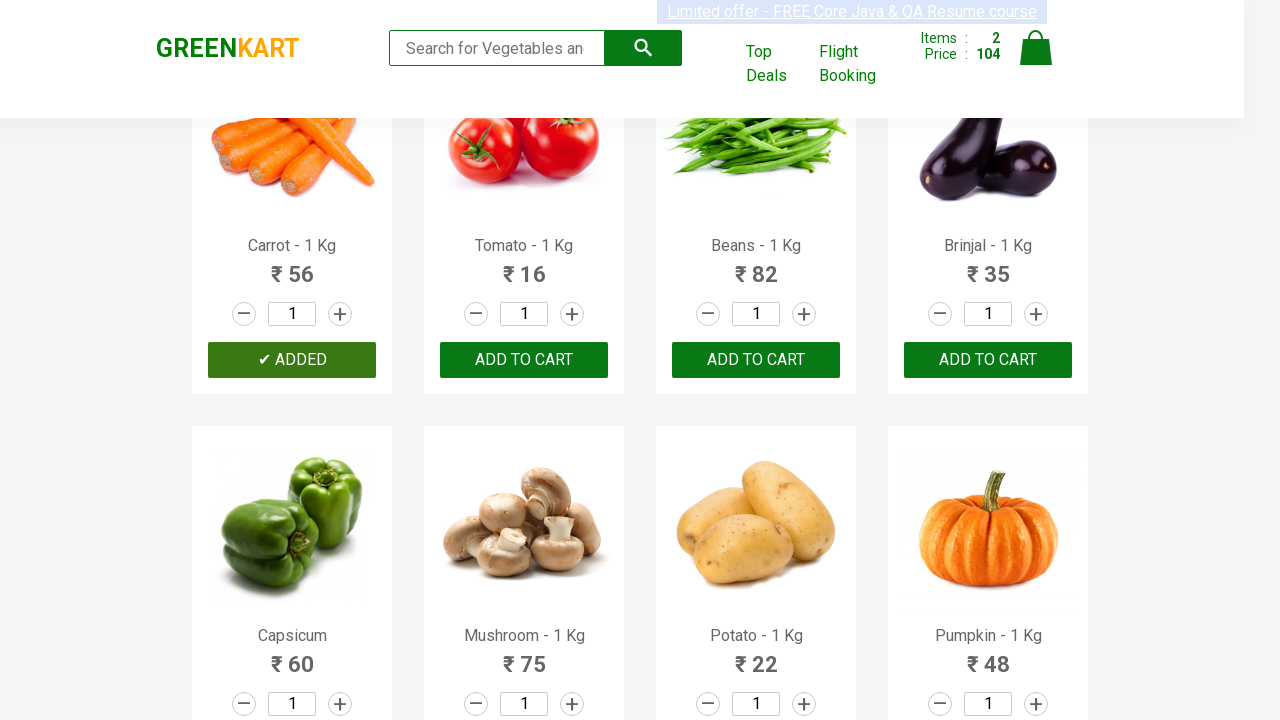

Clicked 'Add to Cart' button for Tomato at (524, 360) on //h4[contains(text(), 'Tomato')]/parent::div/div[@class='product-action']/button
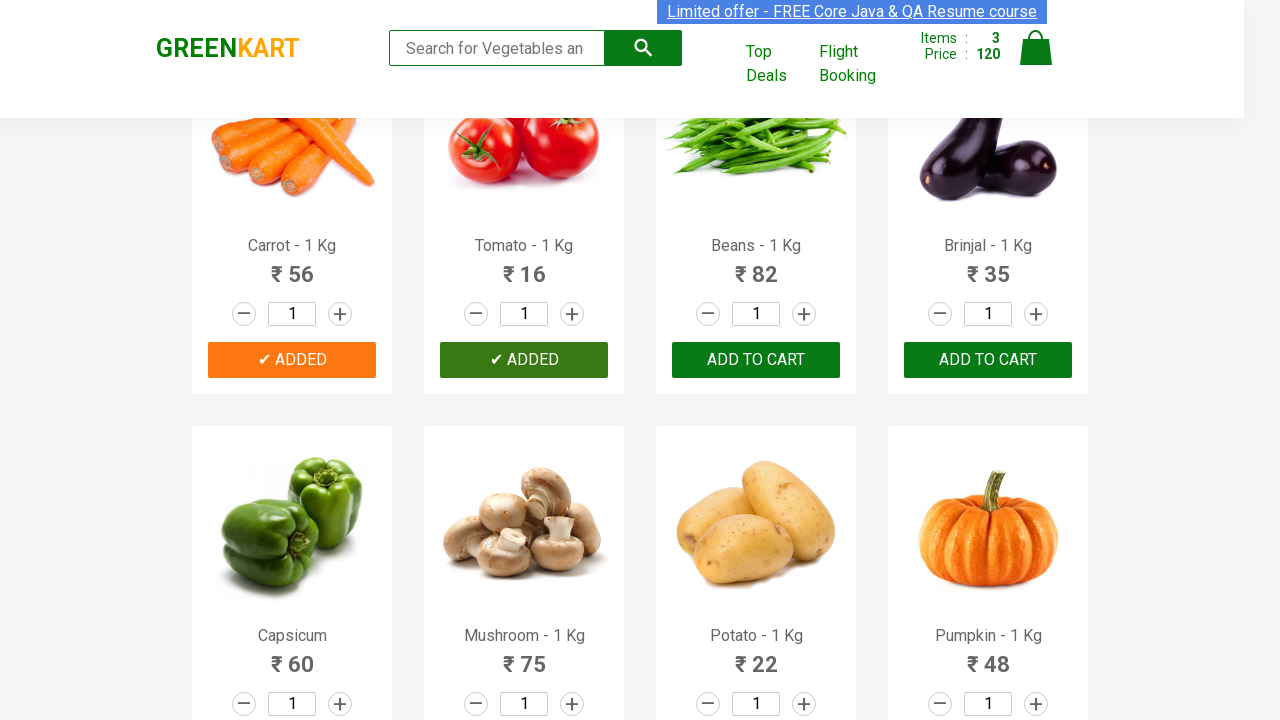

Clicked 'Add to Cart' button for Mushroom at (524, 360) on //h4[contains(text(), 'Mushroom')]/parent::div/div[@class='product-action']/butt
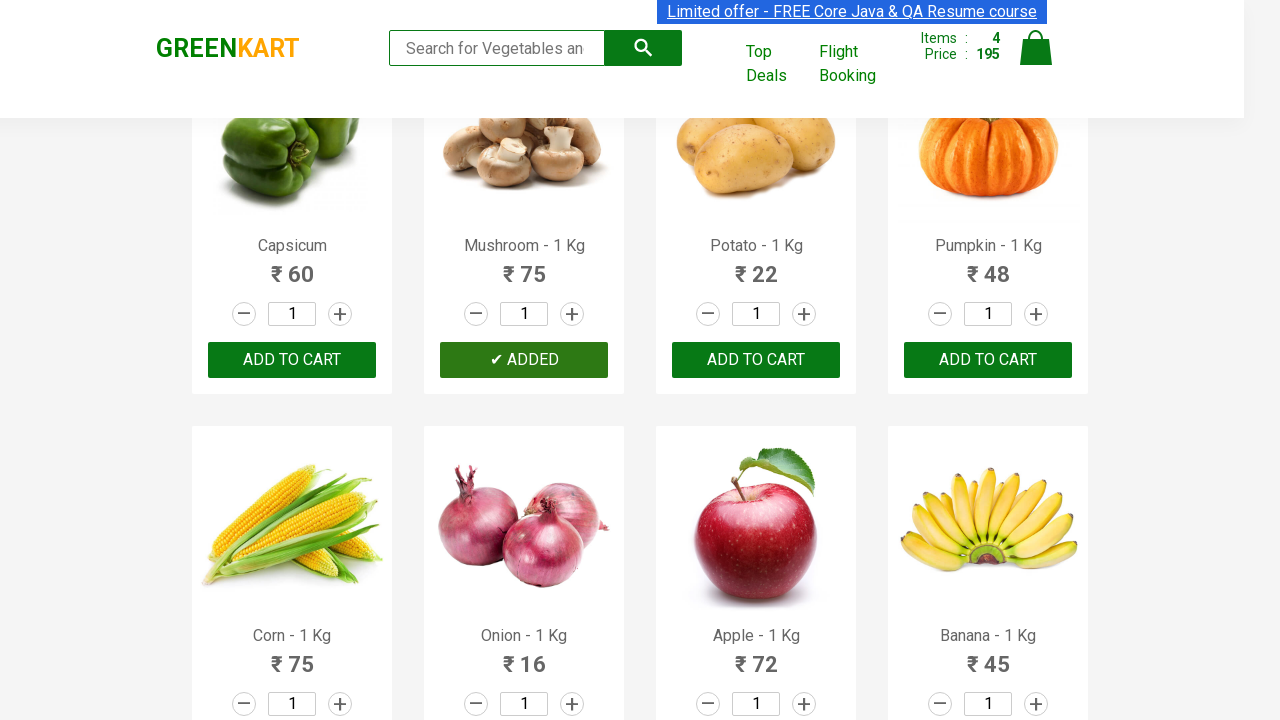

Clicked on cart icon to view cart at (1036, 48) on img[alt='Cart']
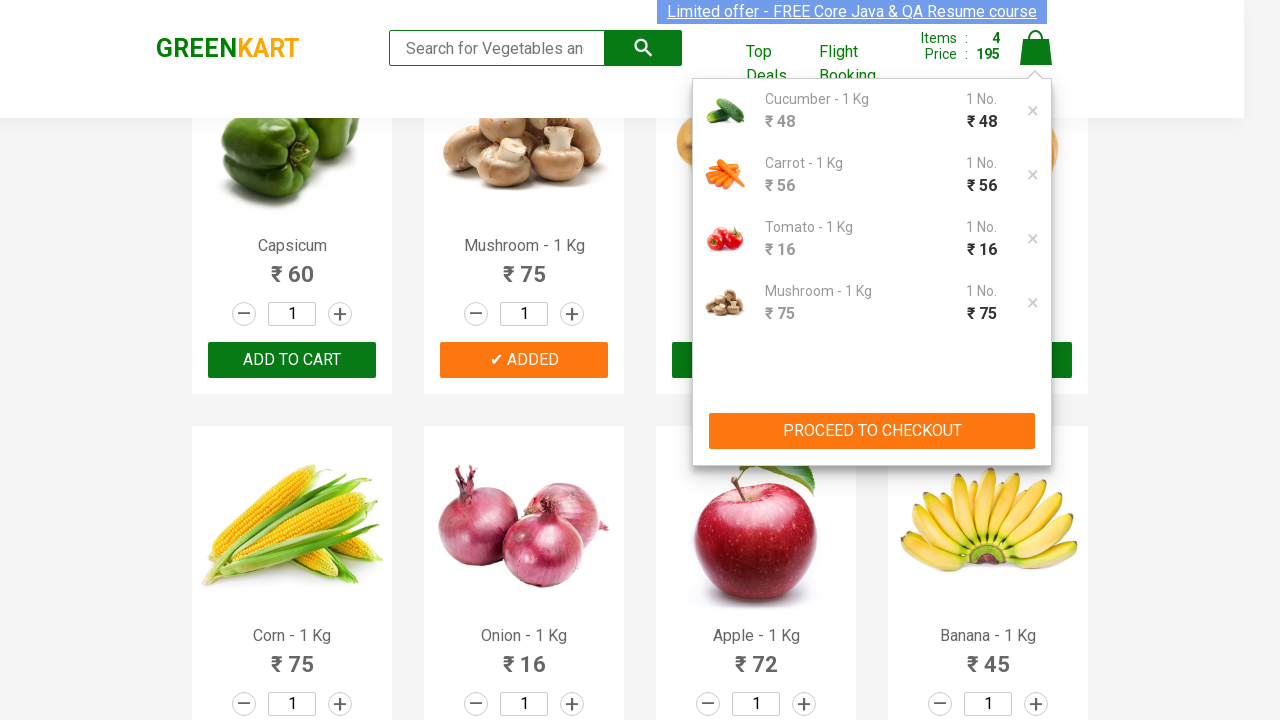

Clicked 'PROCEED TO CHECKOUT' button at (872, 431) on xpath=//button[text()='PROCEED TO CHECKOUT']
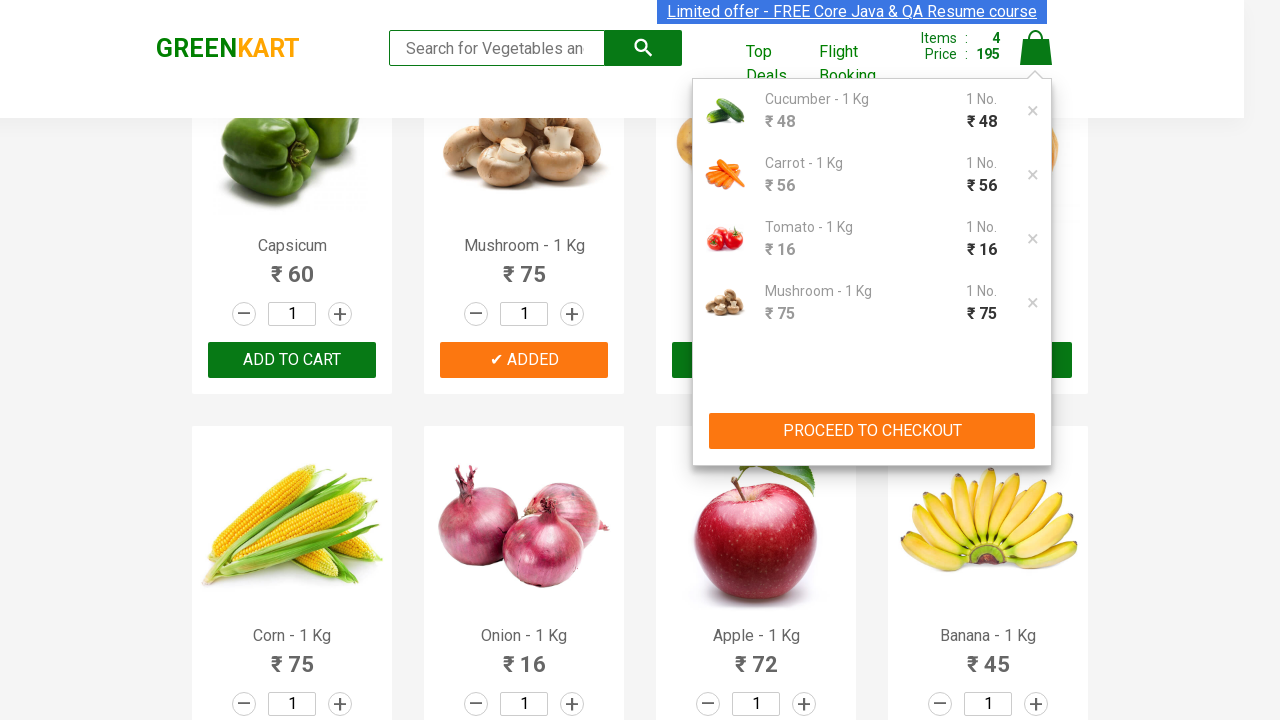

Promo code input field is now visible
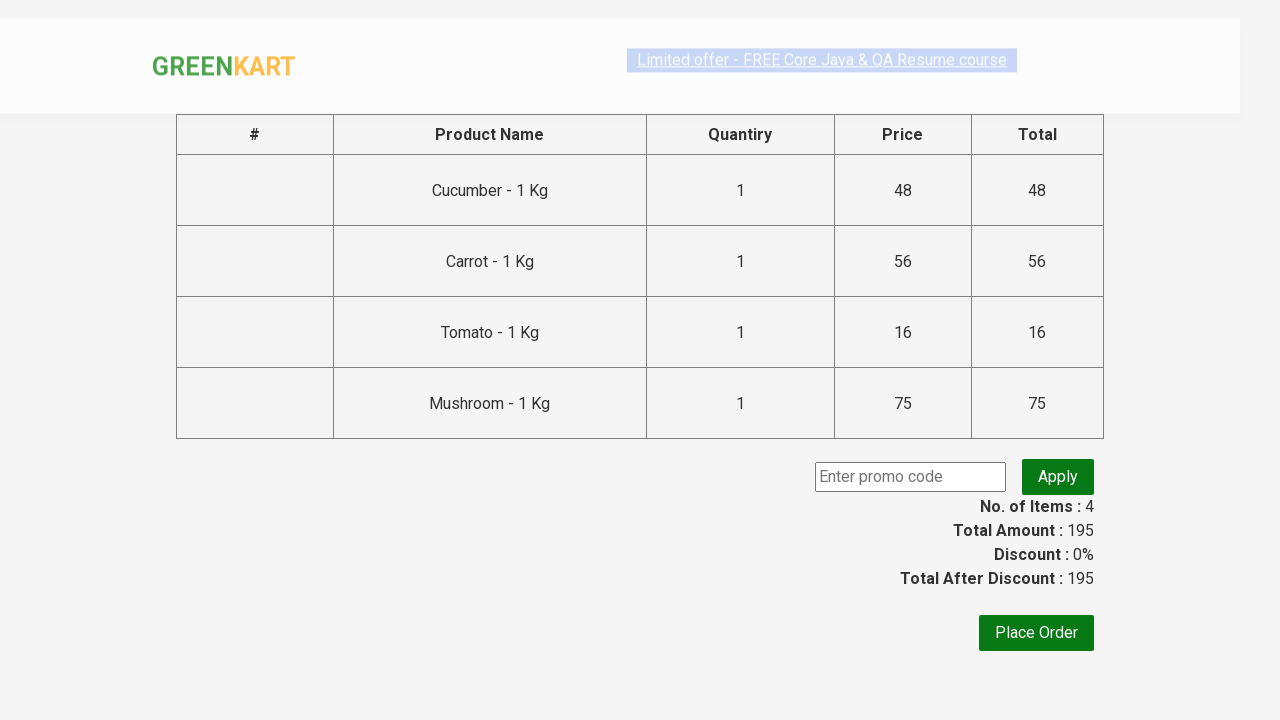

Filled promo code field with 'rahulshettyacademy' on .promoCode
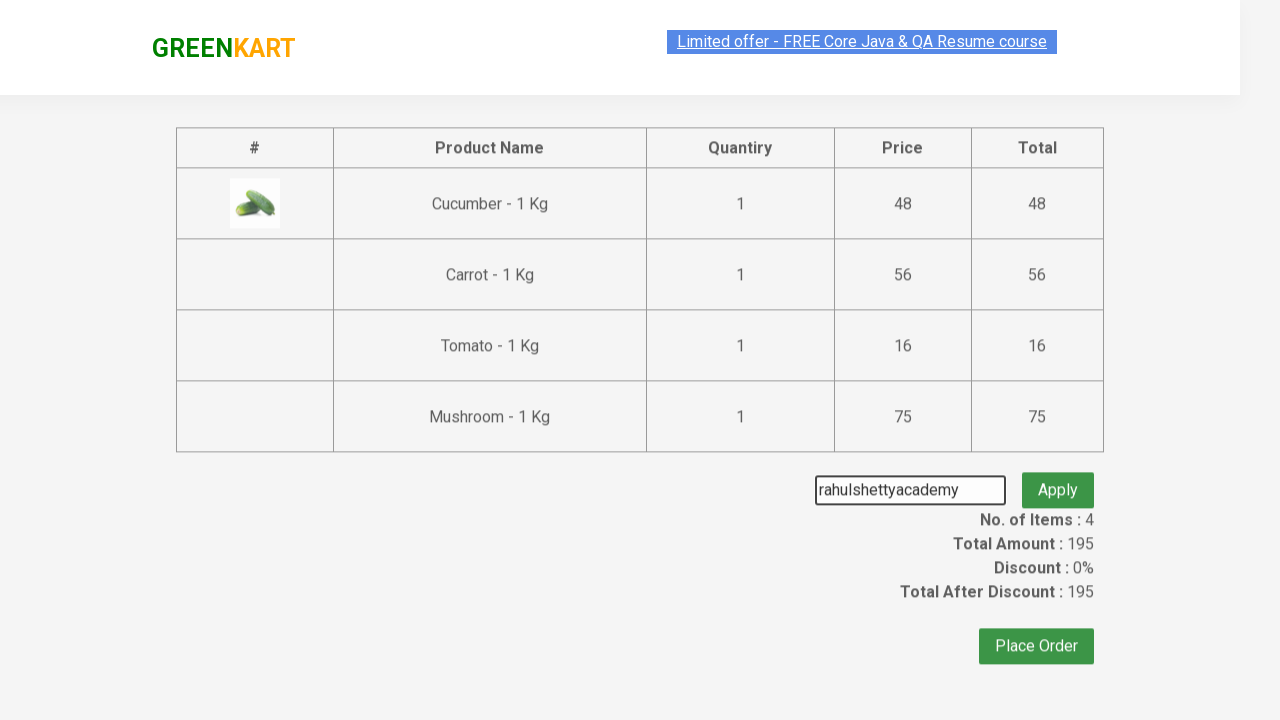

Clicked 'Apply' button to apply promo code at (1058, 477) on .promoBtn
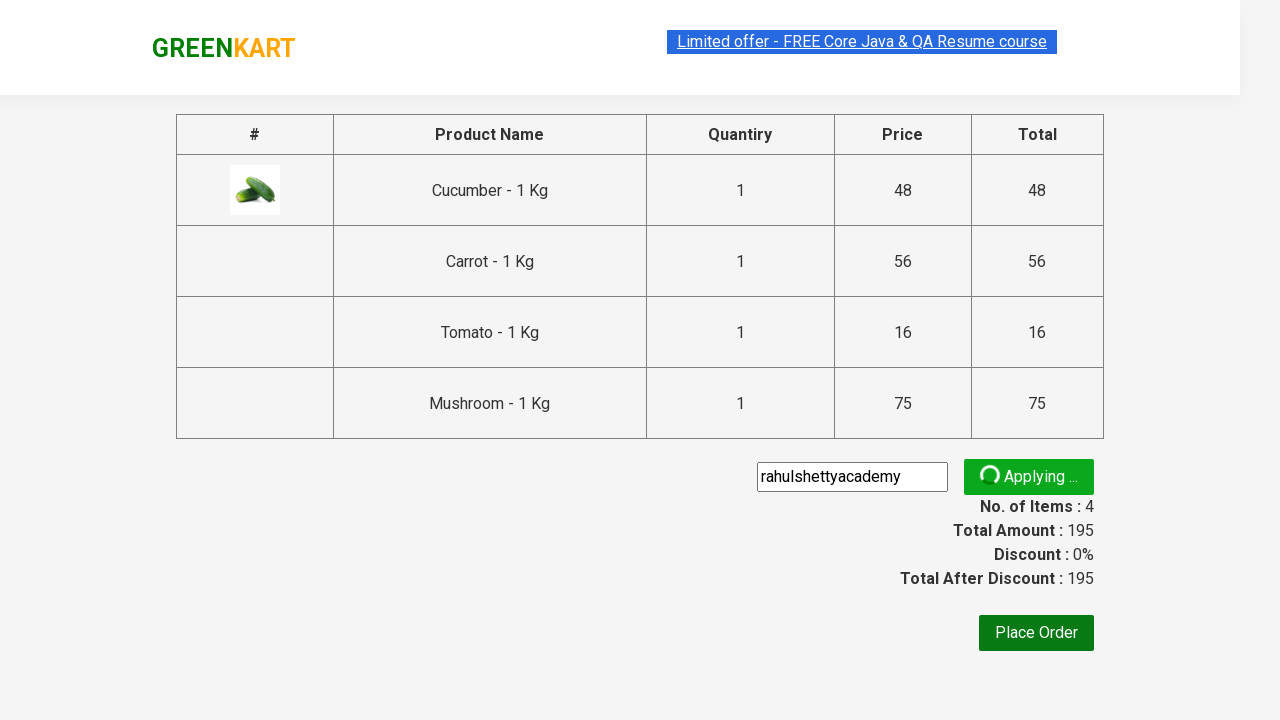

Promo code was successfully applied
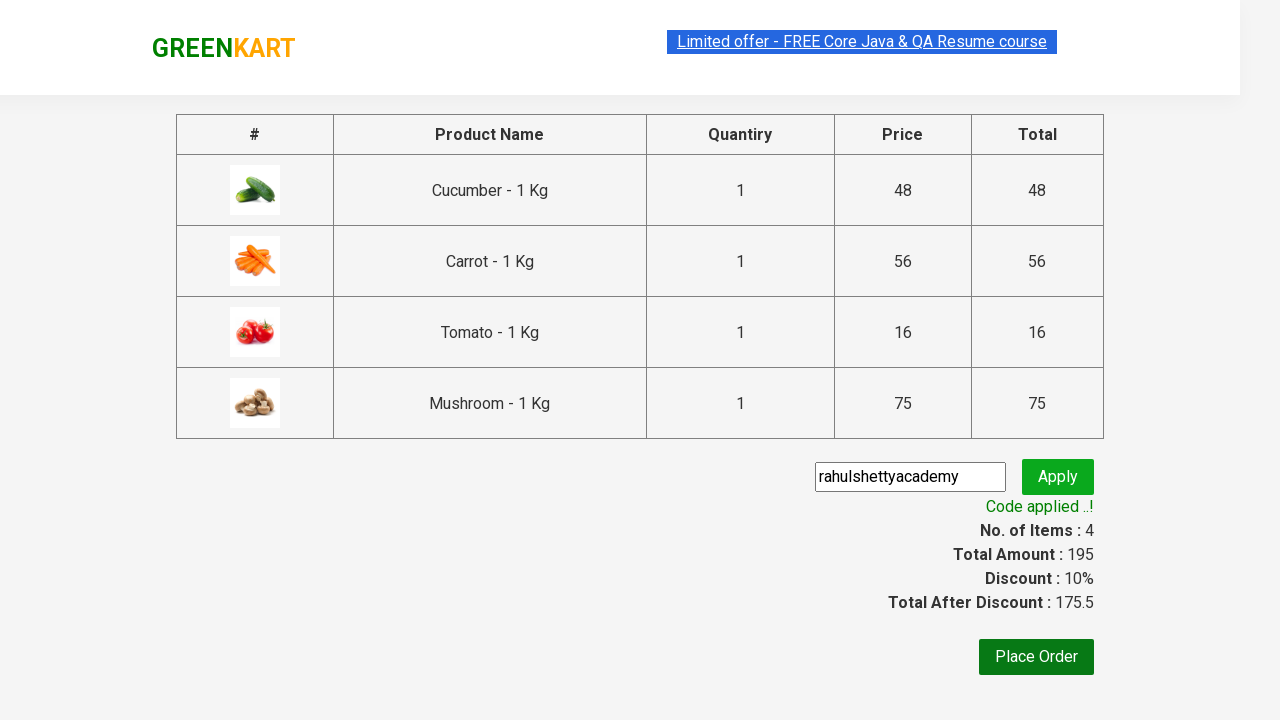

Clicked 'Place Order' button to complete checkout at (1036, 657) on xpath=//button[text()='Place Order']
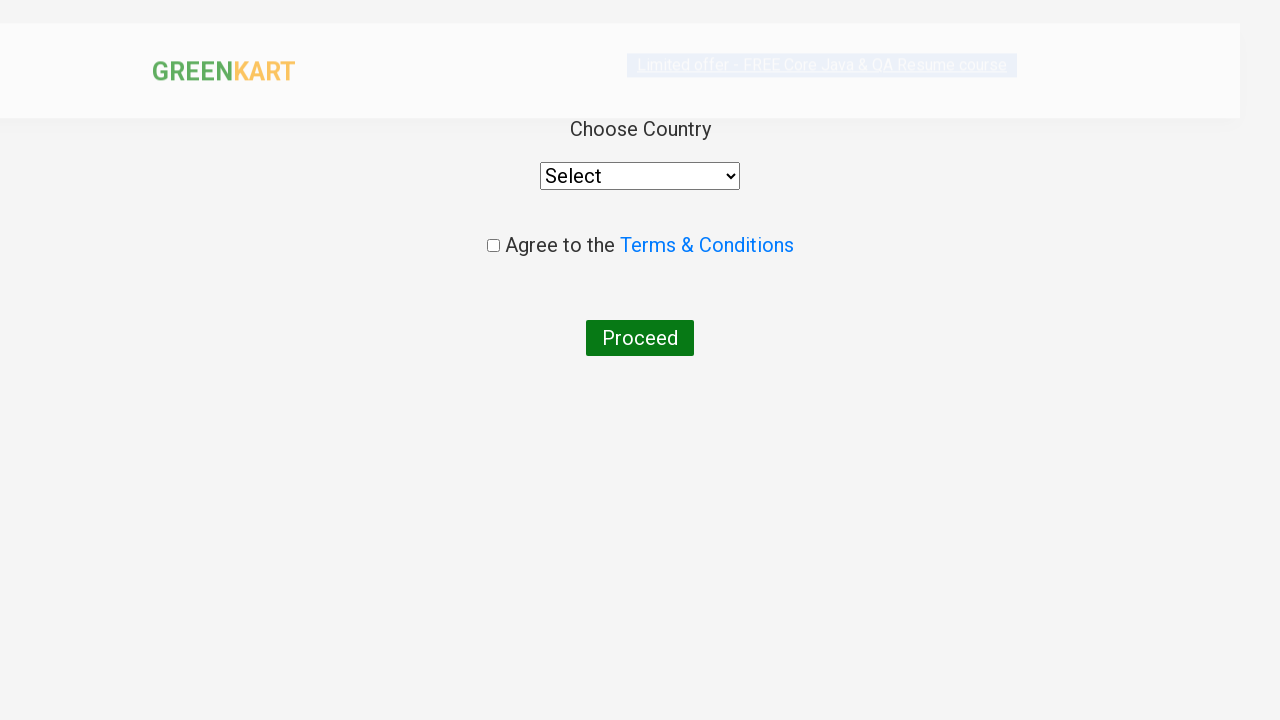

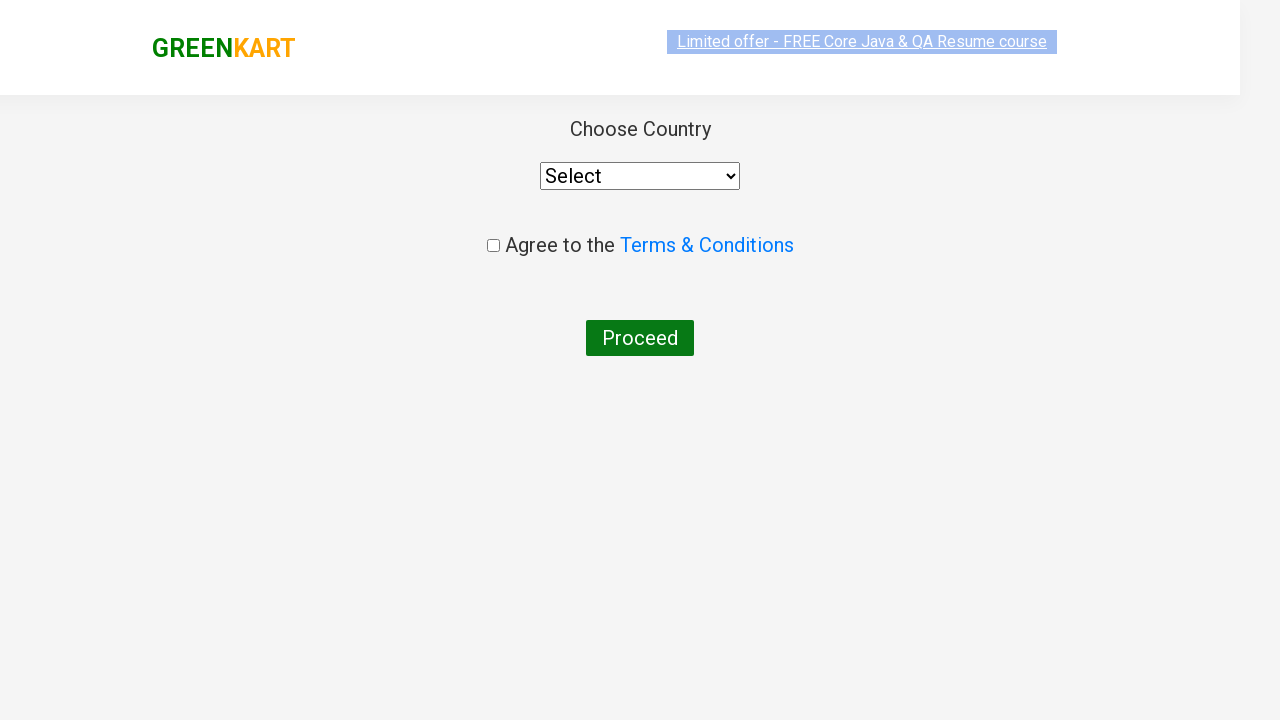